Tests alert handling on W3Schools try-it editor by switching to an iframe, clicking a button to trigger an alert, and dismissing it

Starting URL: https://www.w3schools.com/jsref/tryit.asp?filename=tryjsref_alert

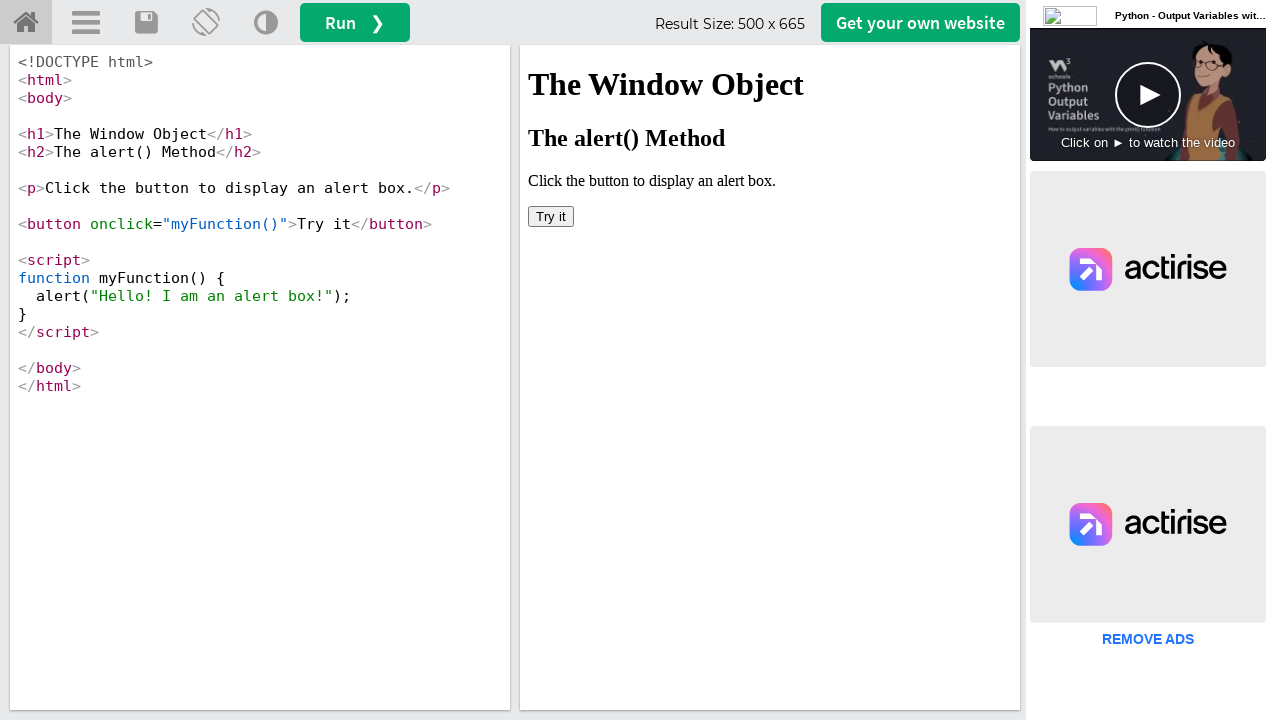

Switched to iframeResult iframe
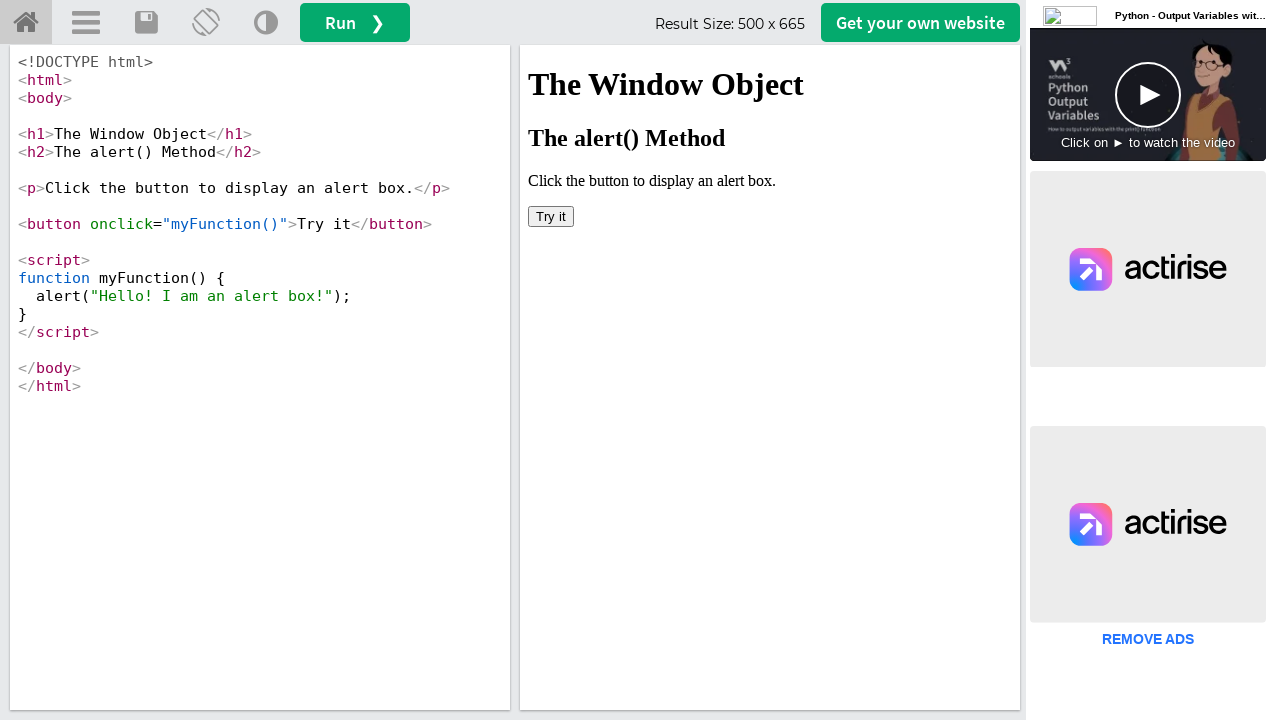

Clicked button to trigger alert dialog at (551, 216) on button
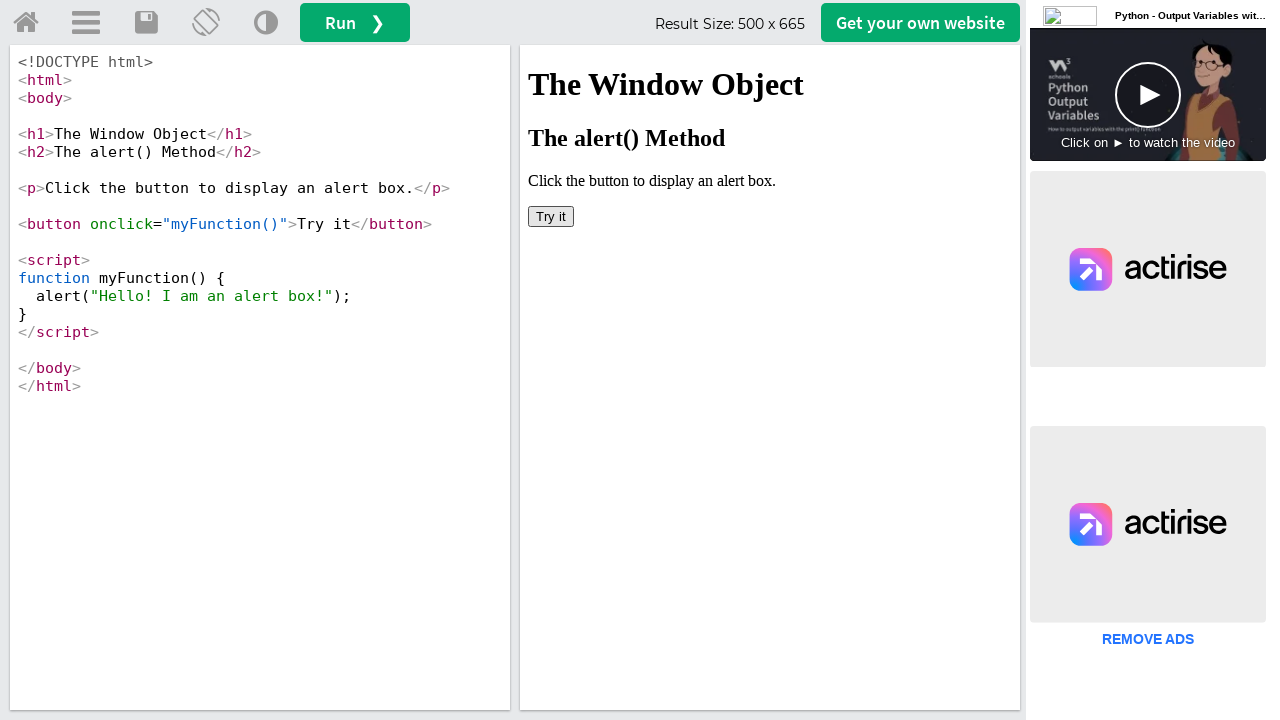

Set up dialog handler to dismiss alerts
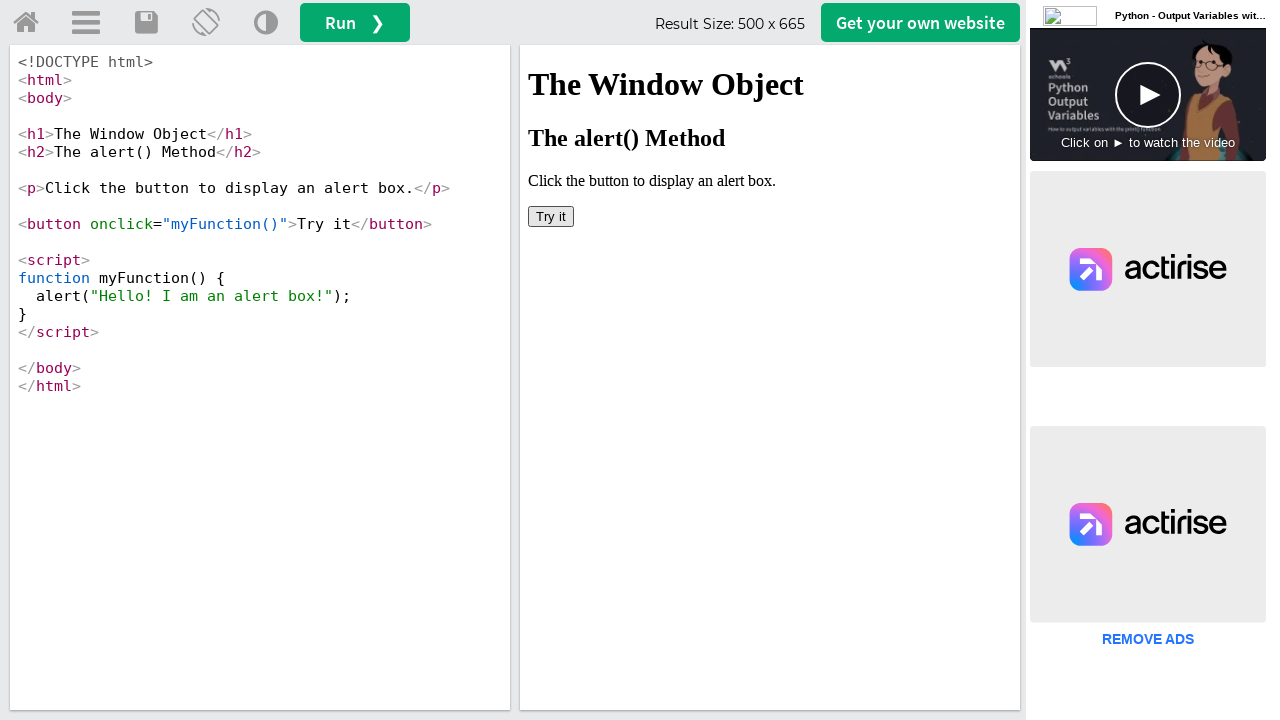

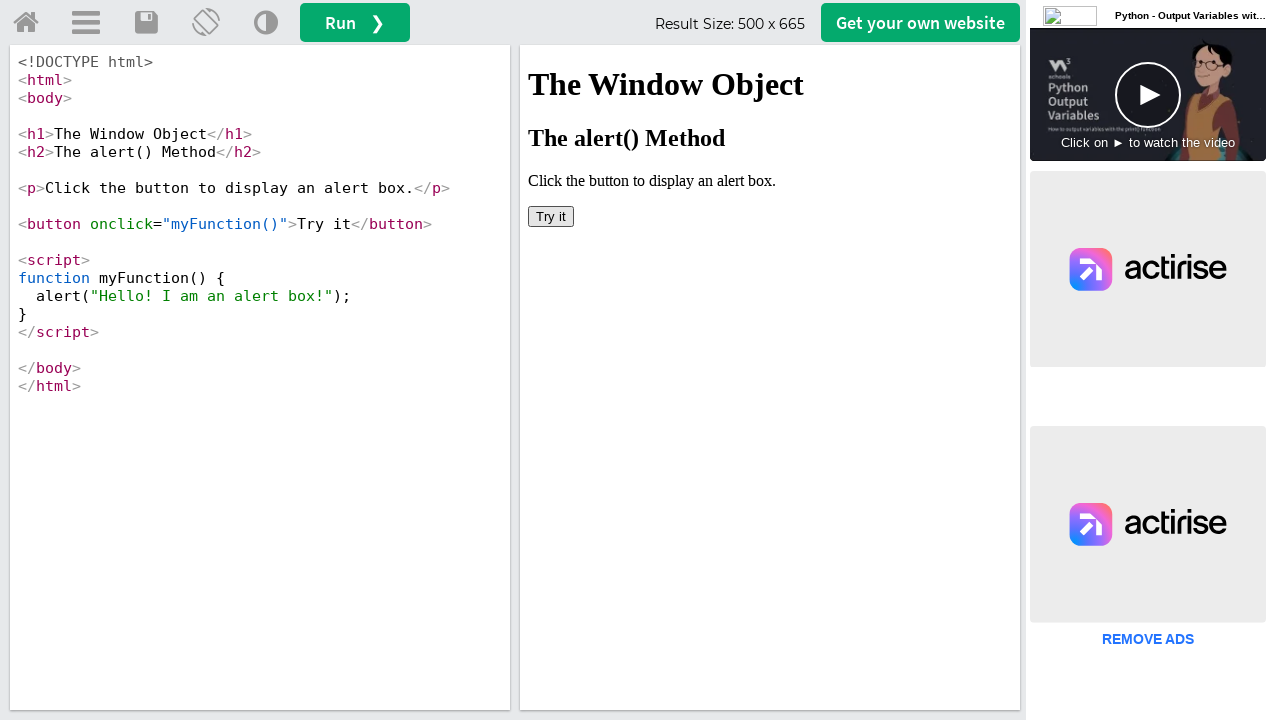